Tests navigation by clicking on a partial link text "A/B" on the Heroku test application homepage

Starting URL: https://the-internet.herokuapp.com/

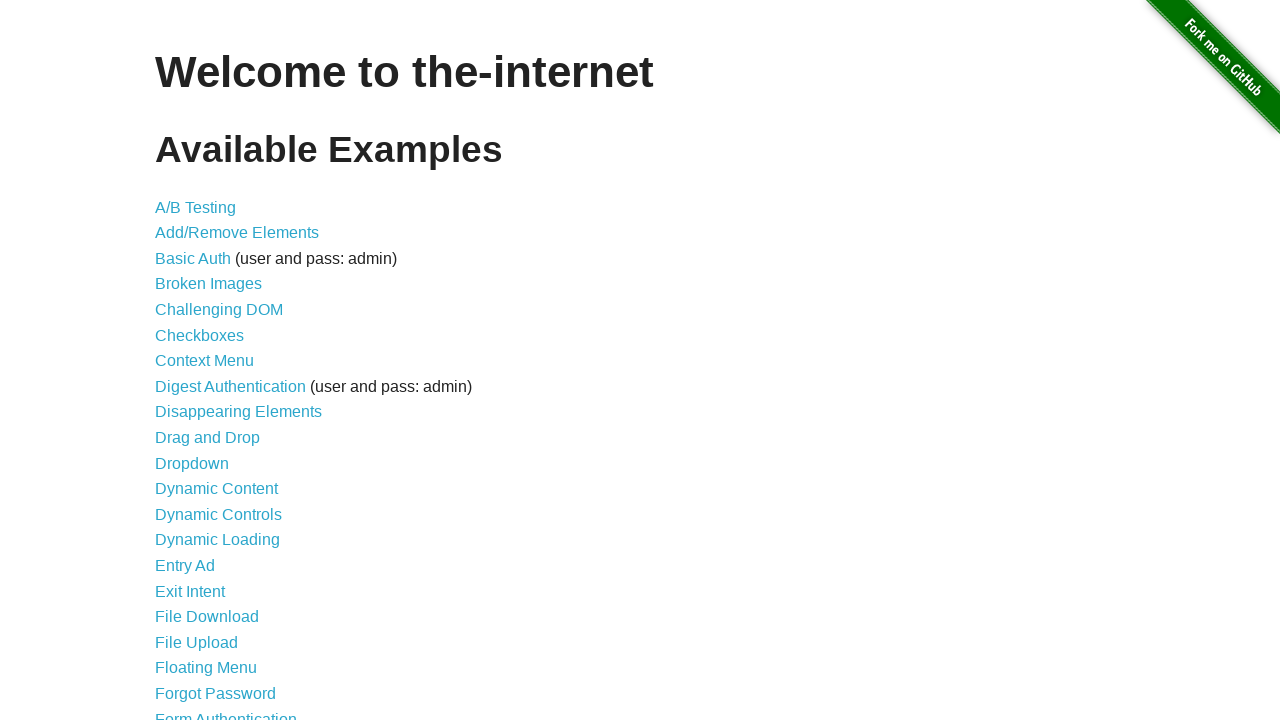

Navigated to Heroku test application homepage
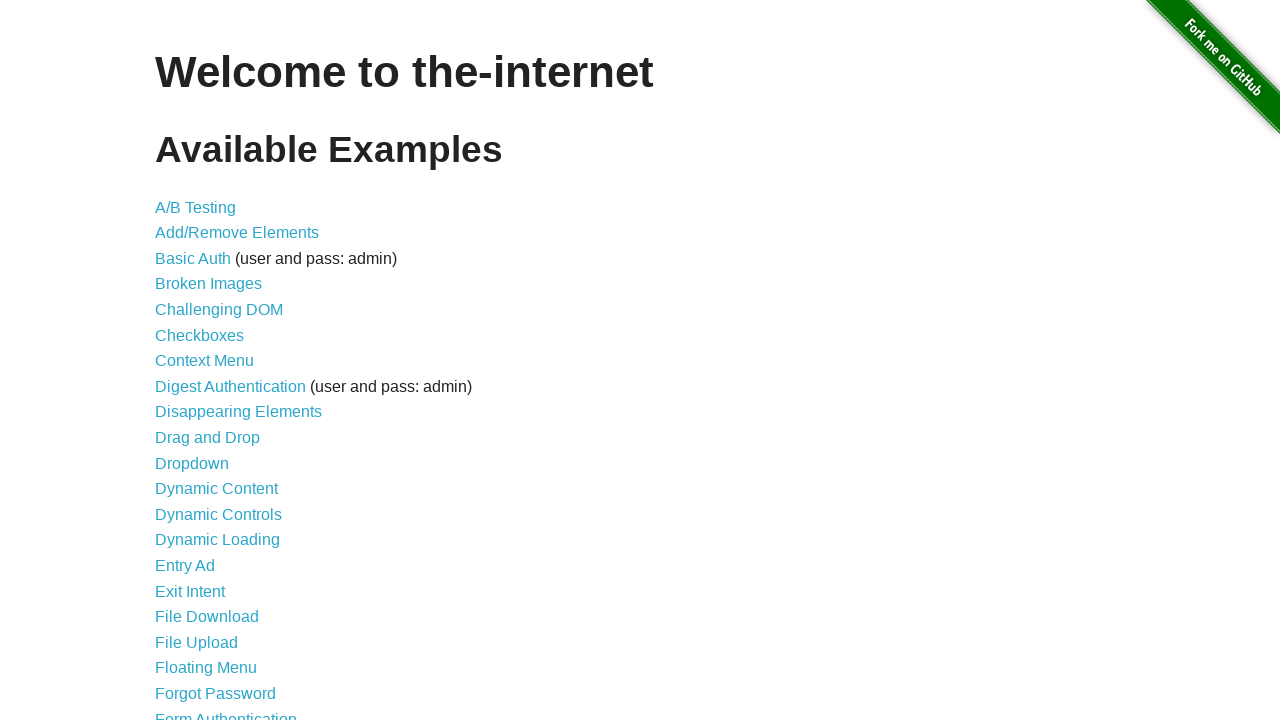

Clicked on A/B Testing link using partial text match at (196, 207) on a:has-text('A/B')
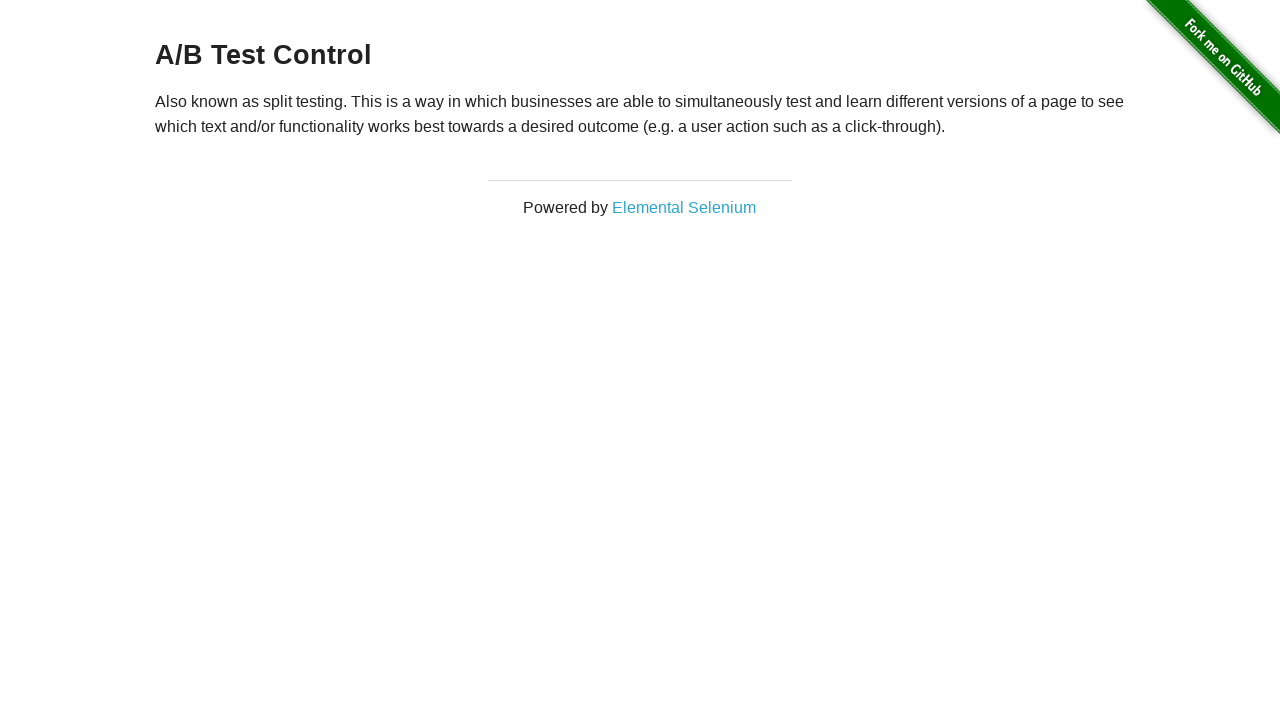

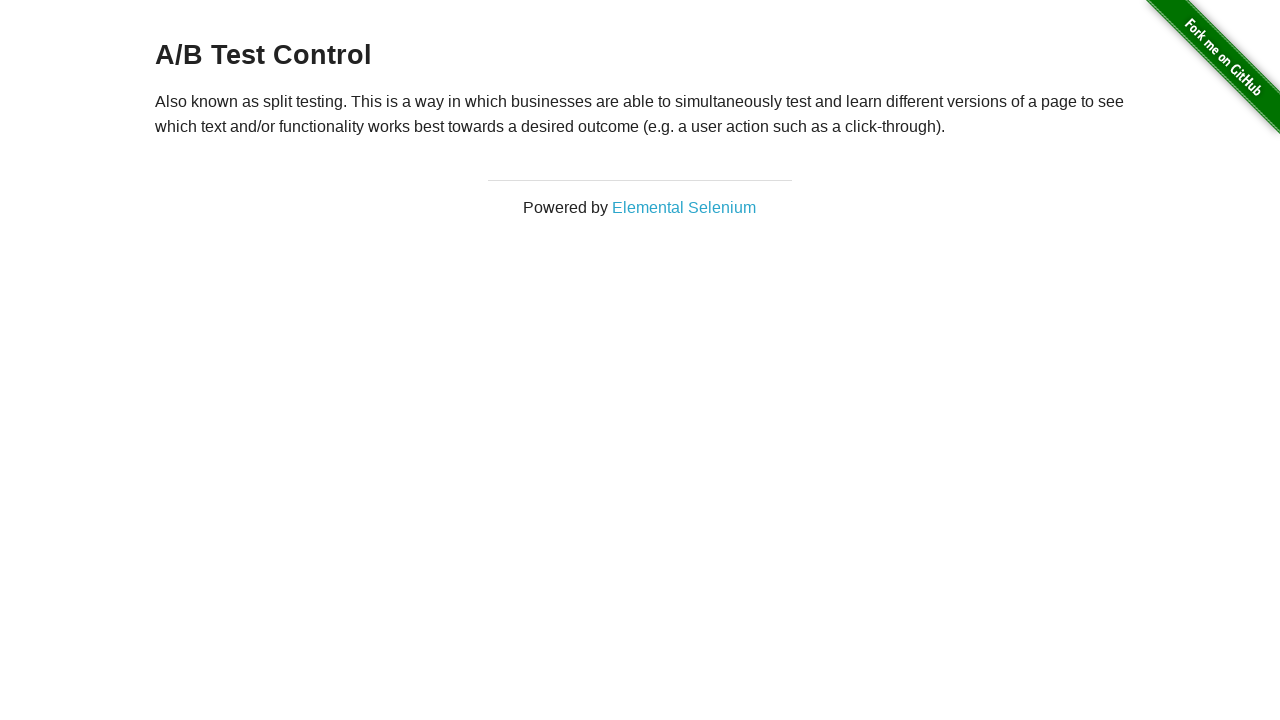